Navigates to Simplilearn website, maximizes the browser window, and waits briefly before closing

Starting URL: https://www.simplilearn.com

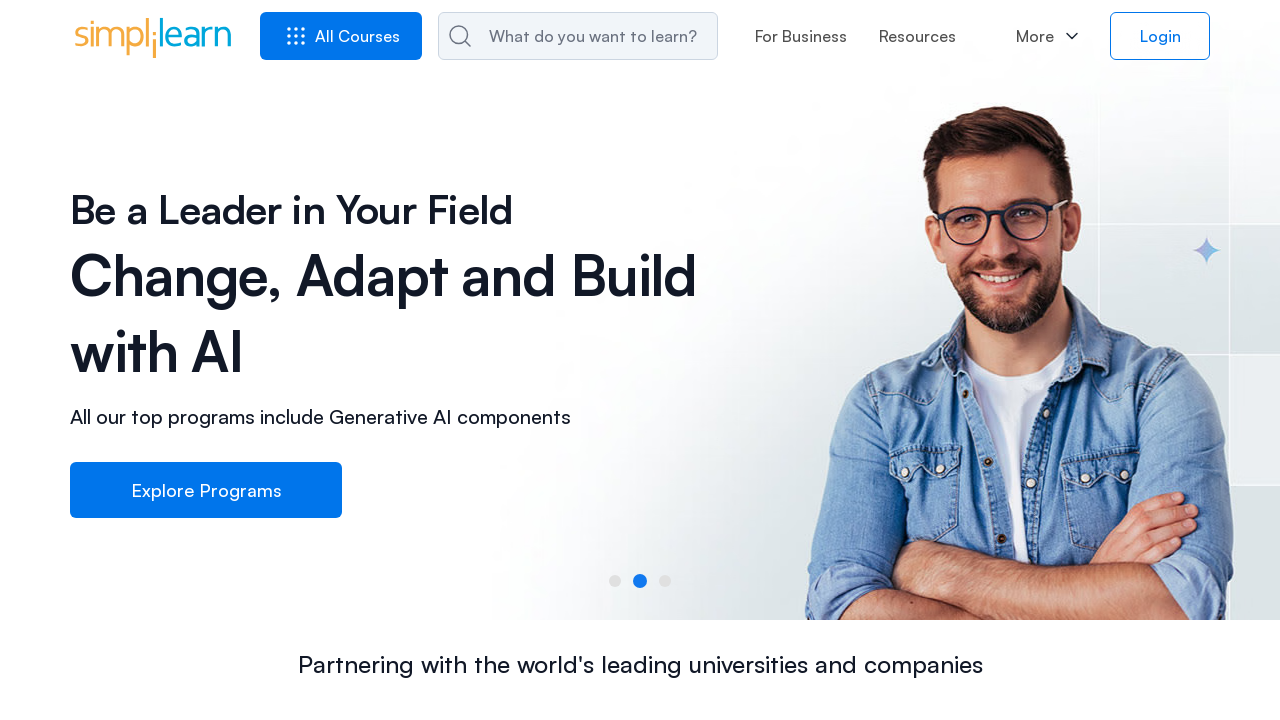

Maximized browser window to 1920x1080
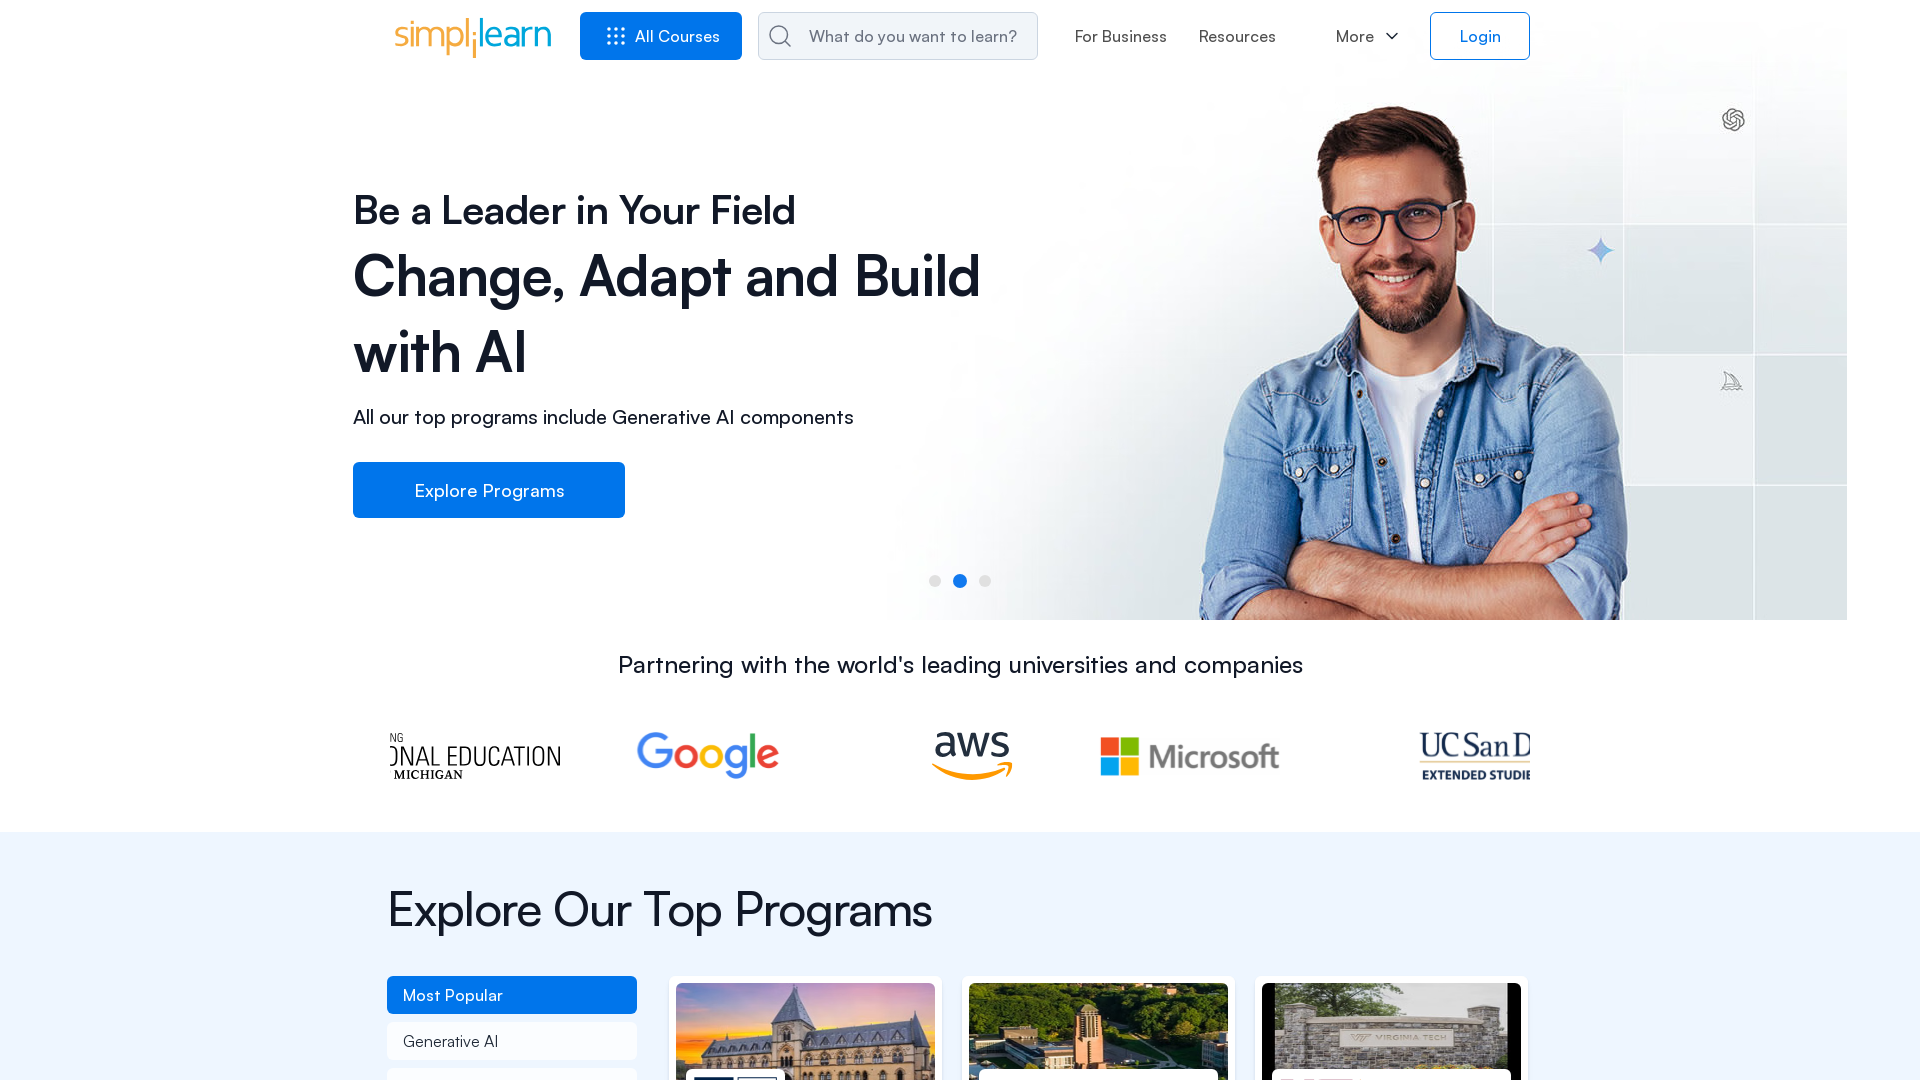

Waited for page to fully load (networkidle state)
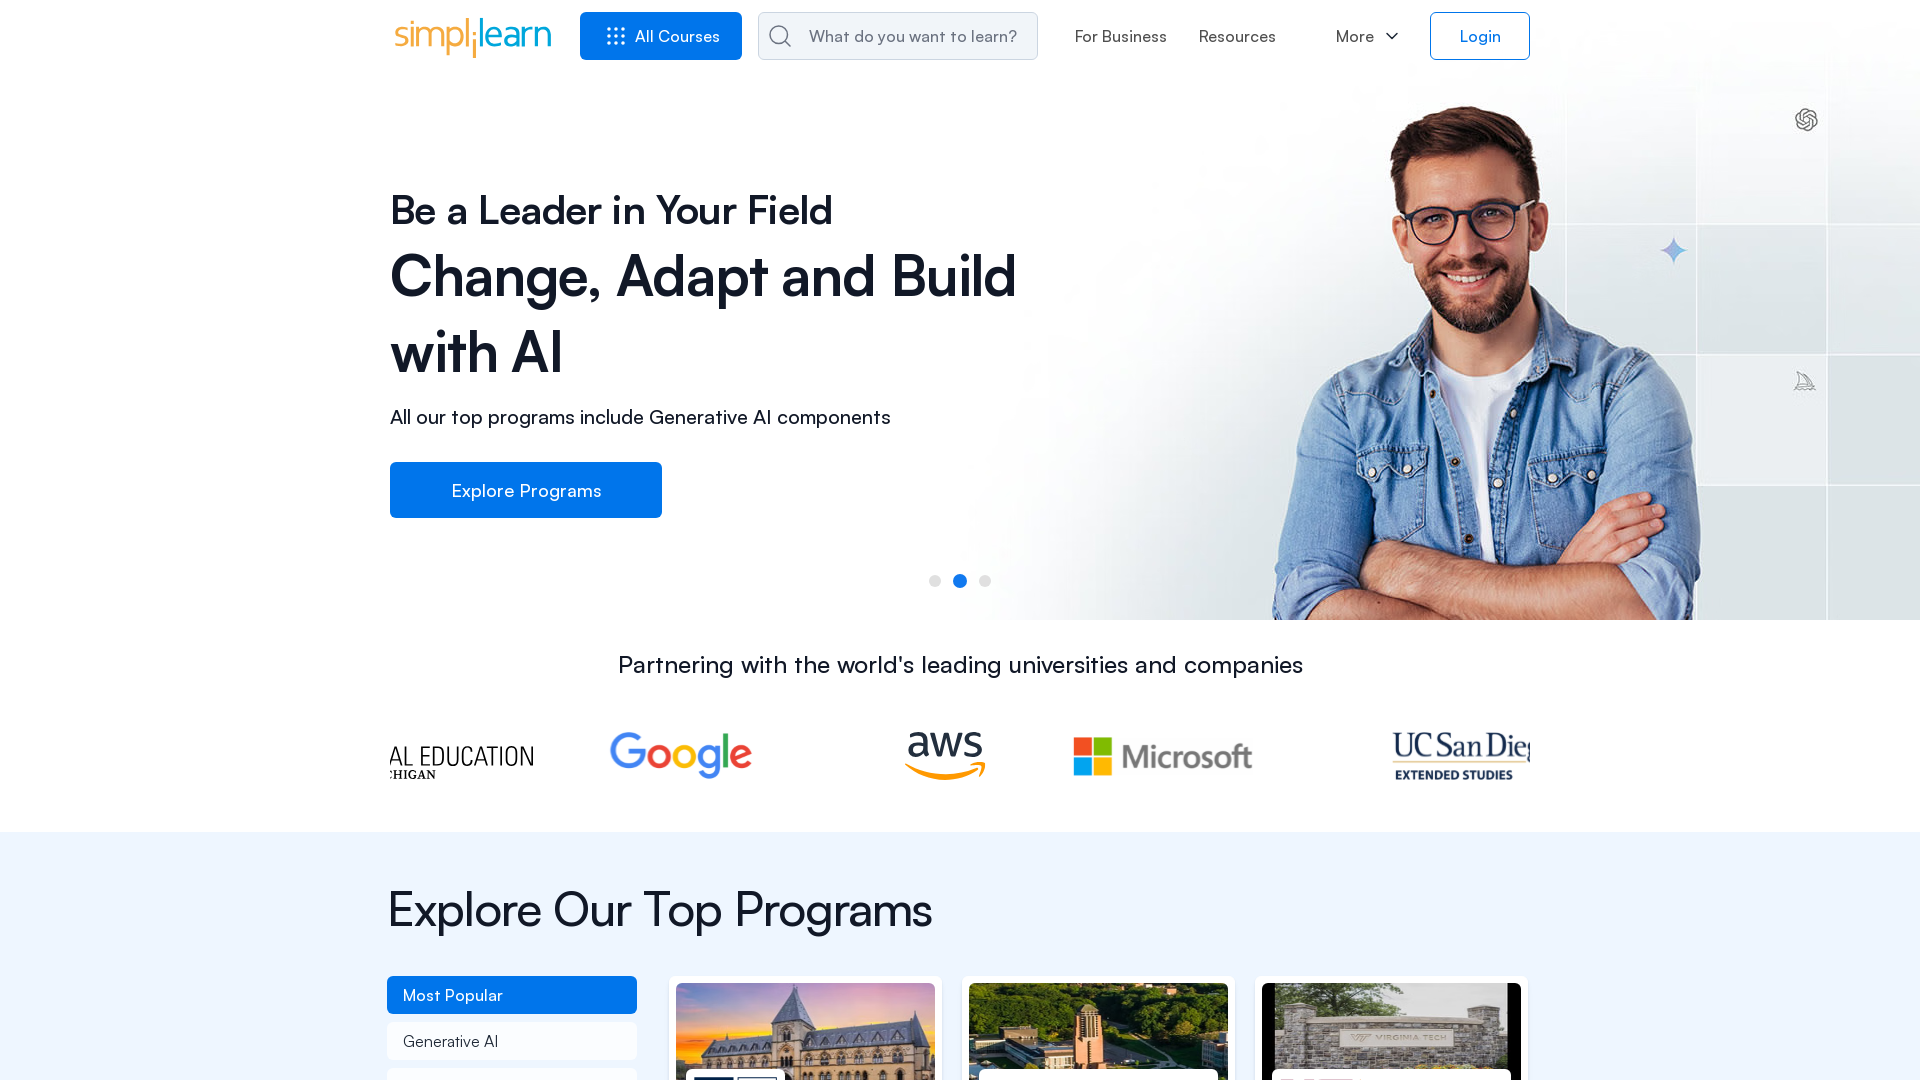

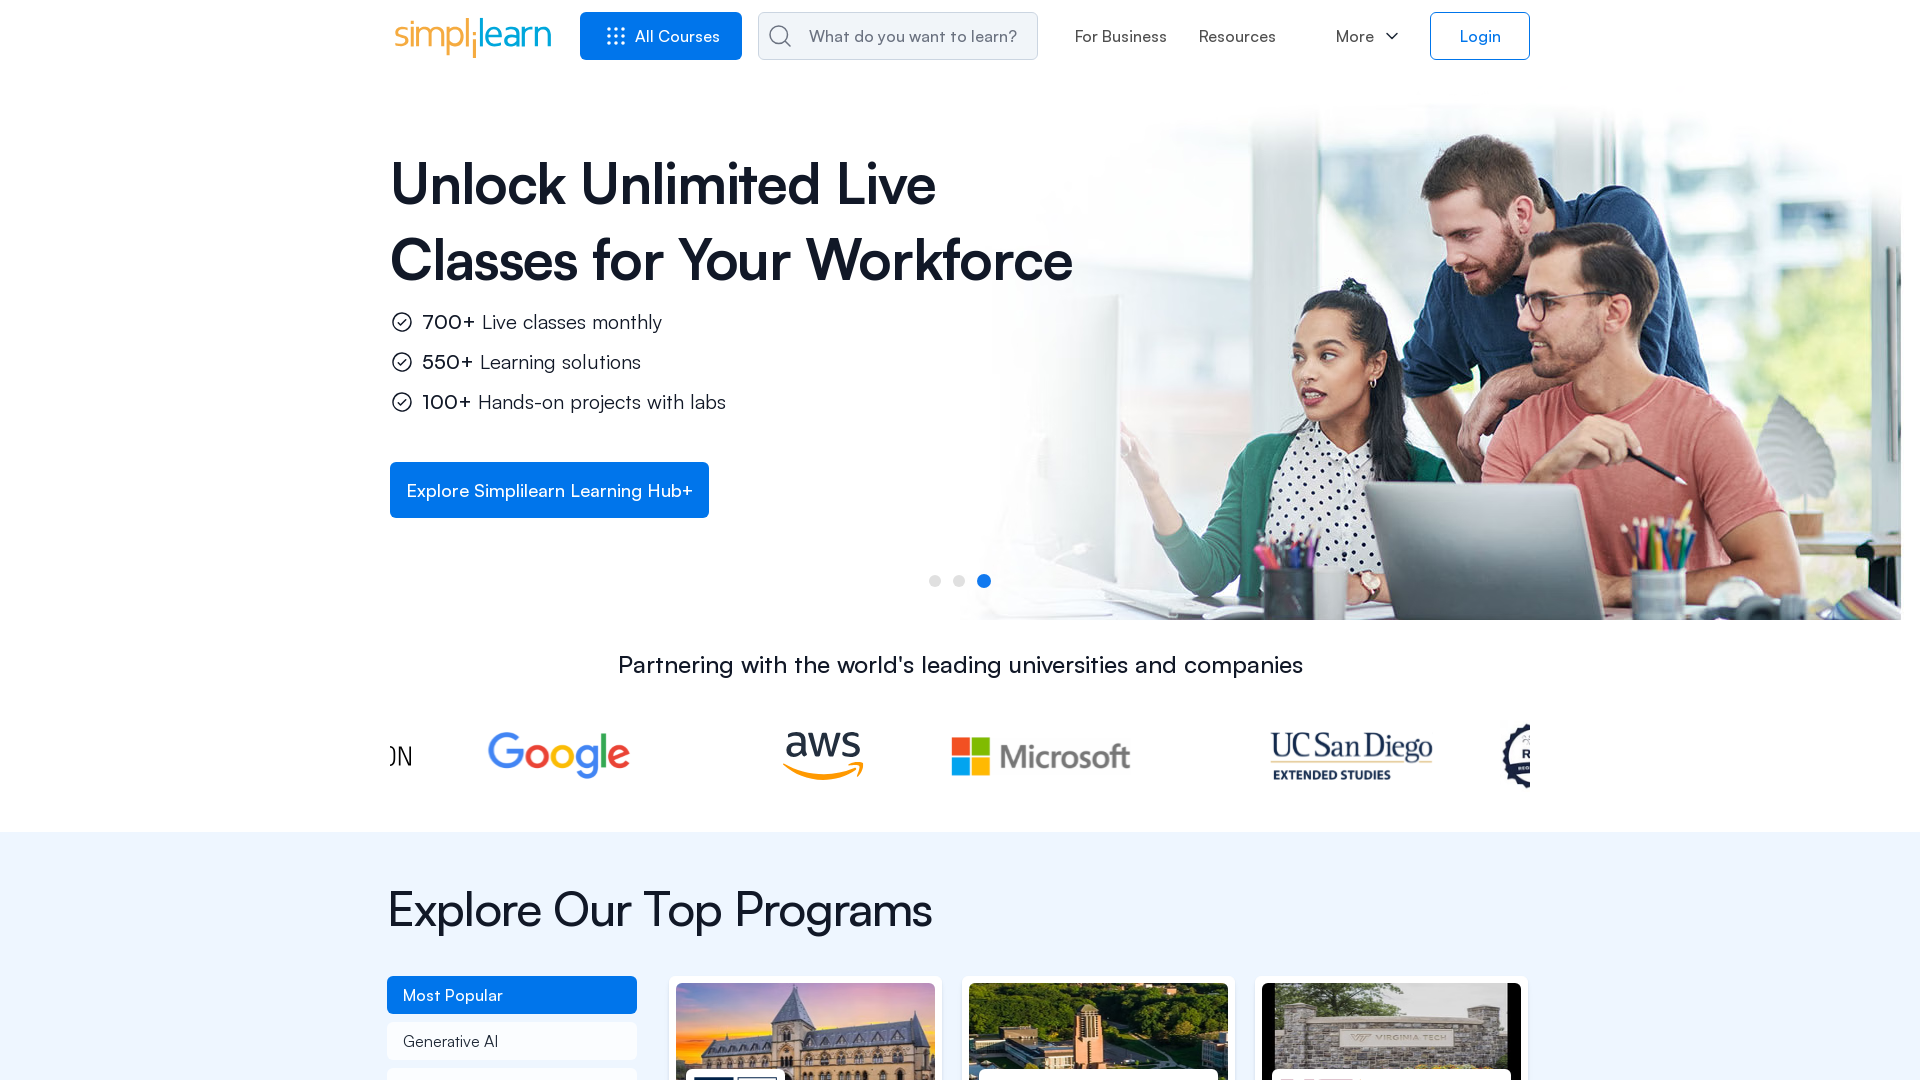